Tests clicking on the new user registration button on the CMS portal using CSS selector with class attribute

Starting URL: https://portal.cms.gov/portal/

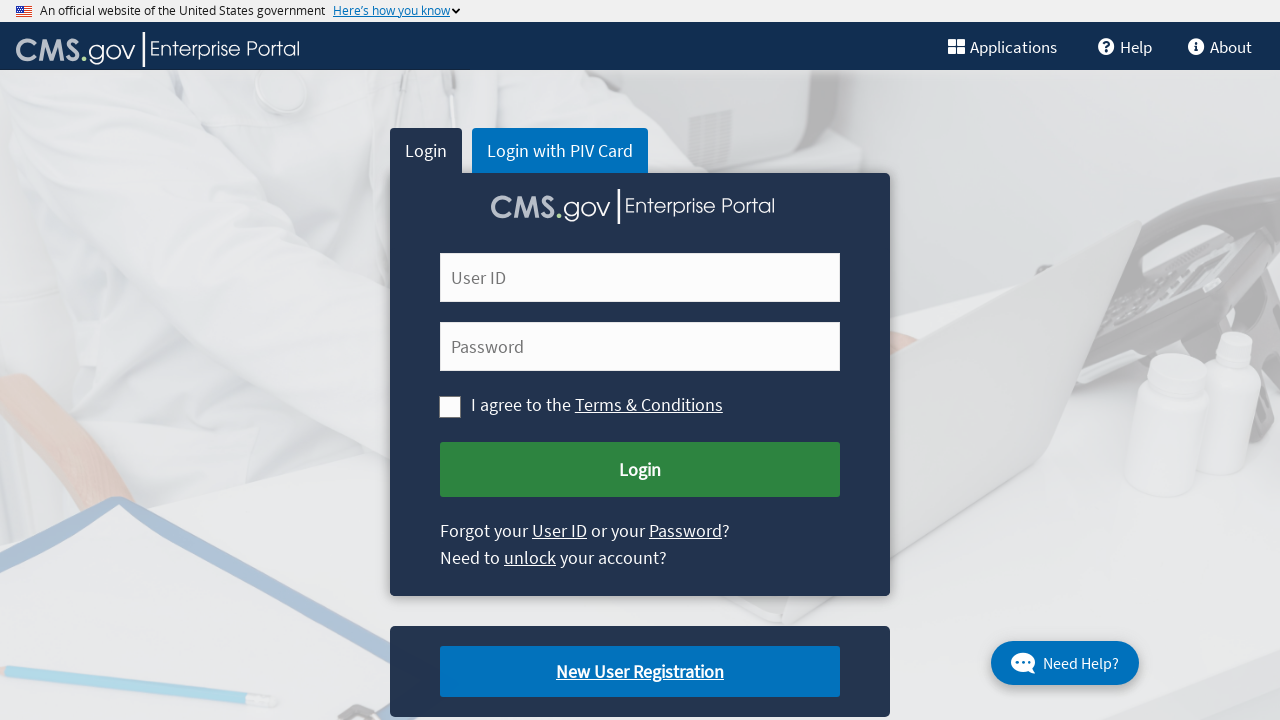

Navigated to CMS portal homepage
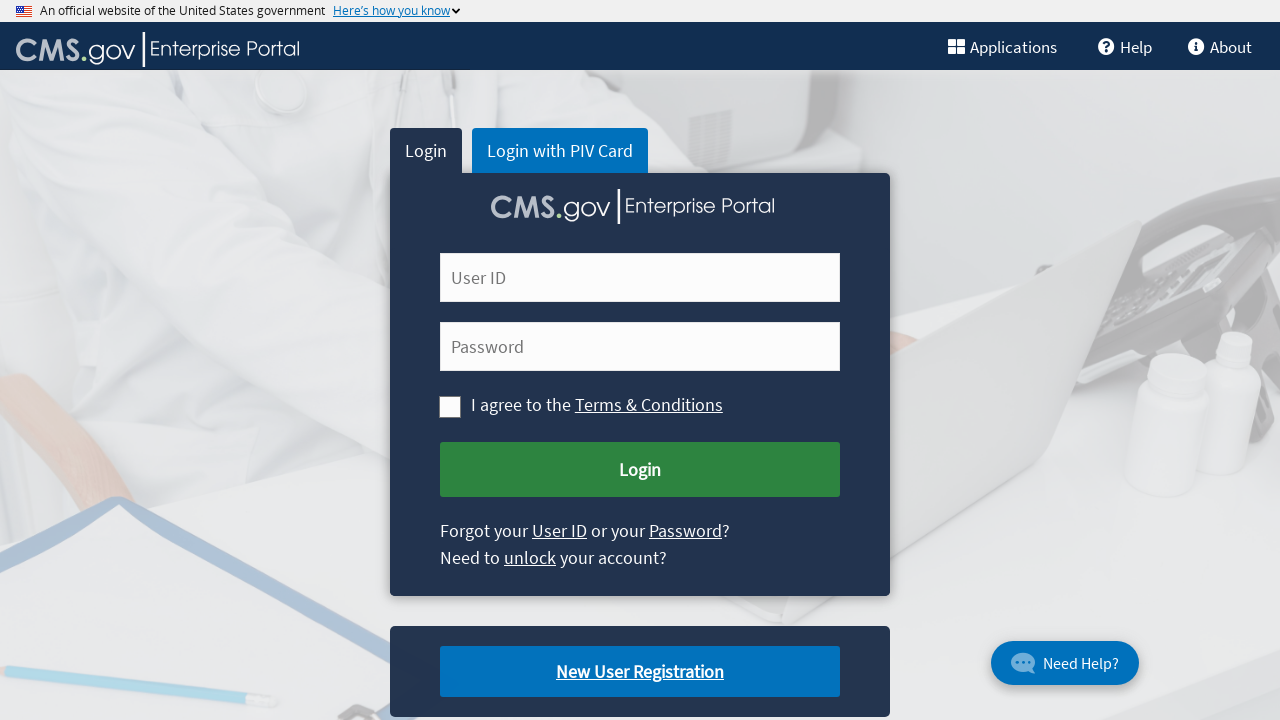

Clicked on new user registration button at (640, 672) on a.cms-newuser-reg
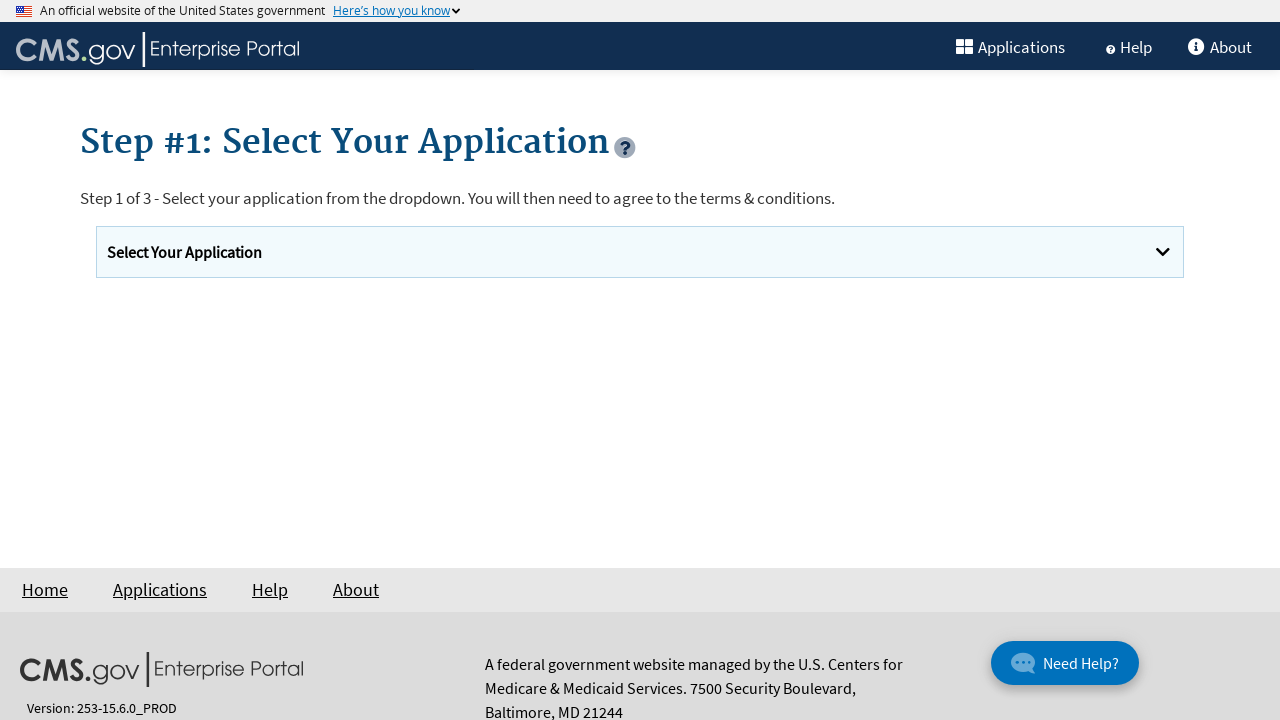

Navigation completed and page loaded
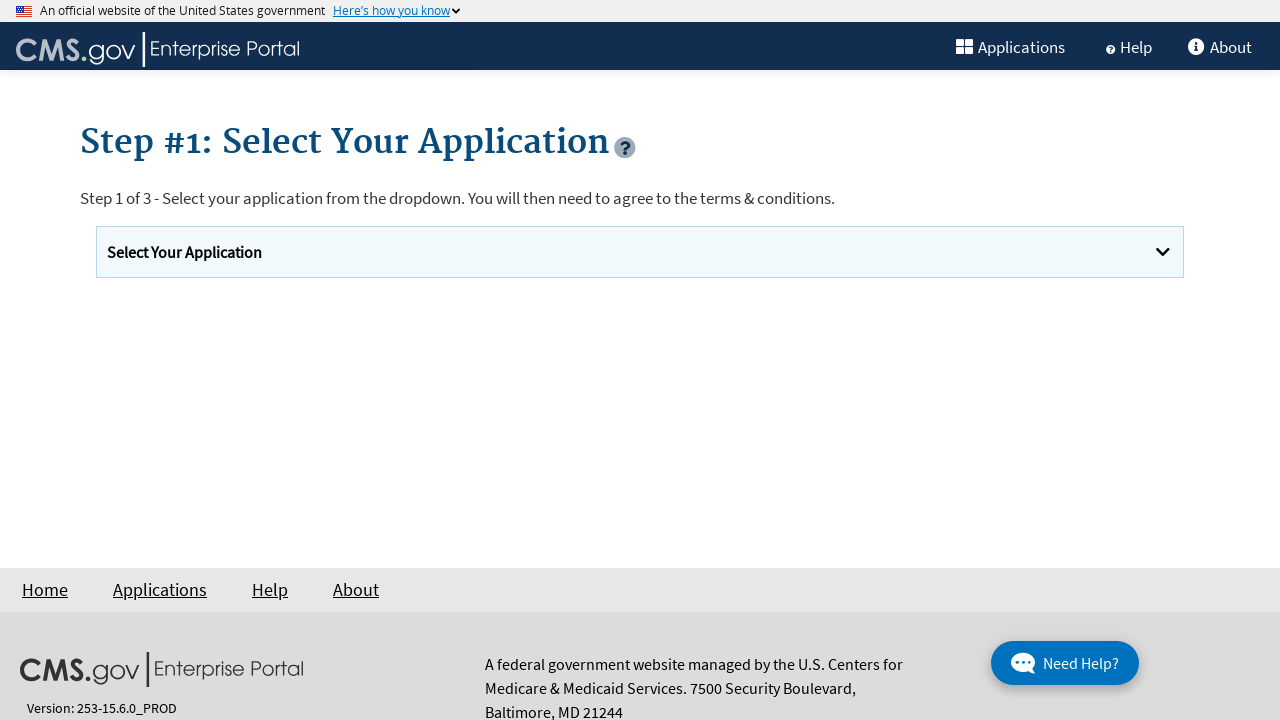

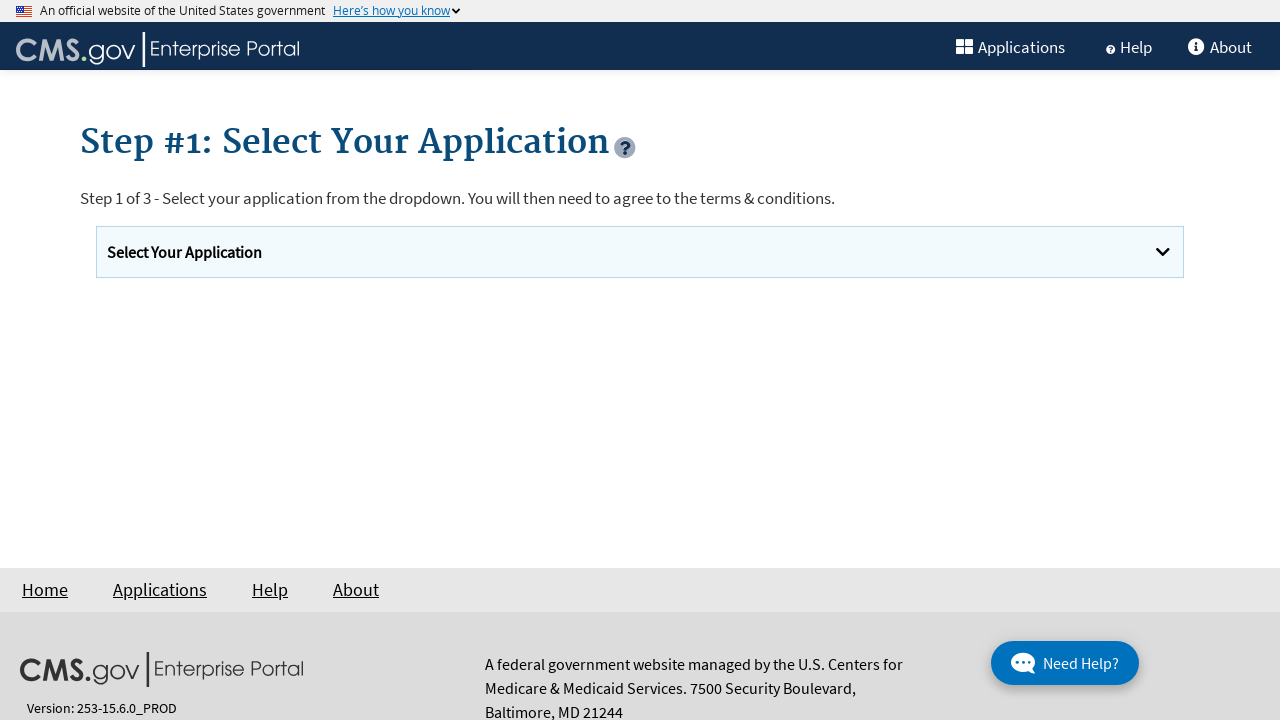